Reads two numbers from the page, calculates their sum, selects that value from a dropdown, and submits.

Starting URL: http://suninjuly.github.io/selects1.html

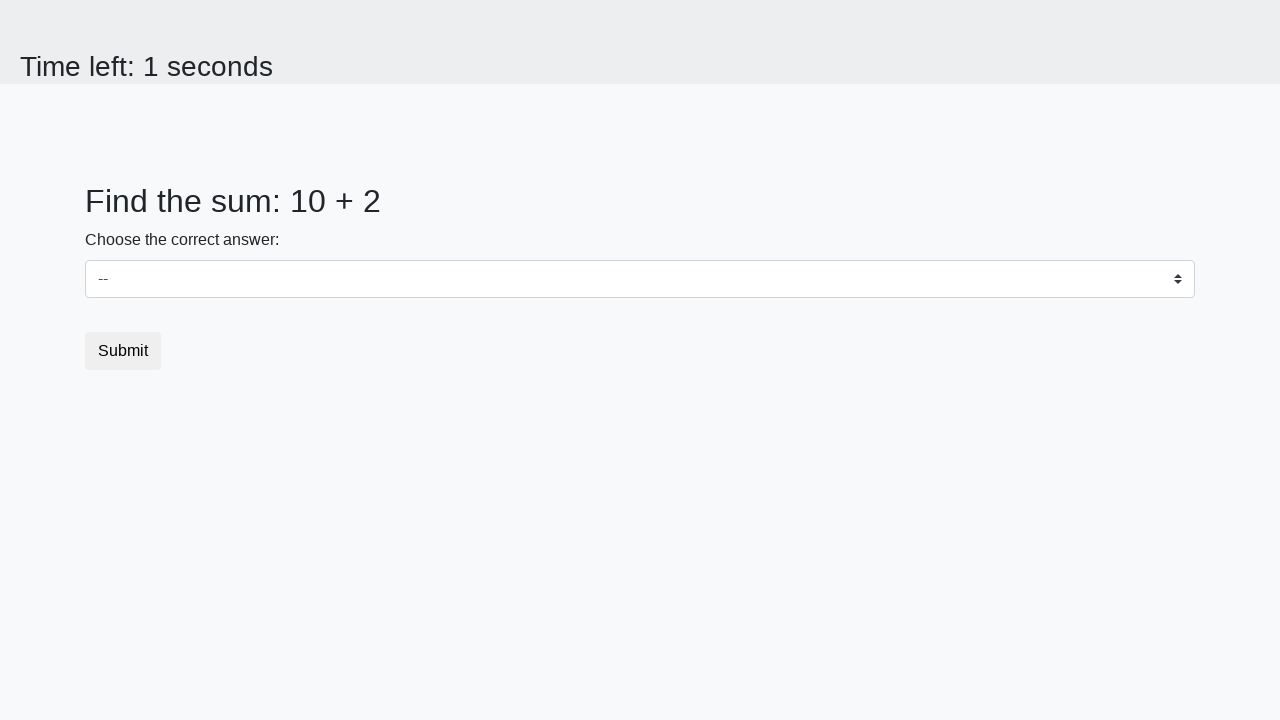

Retrieved first number from page
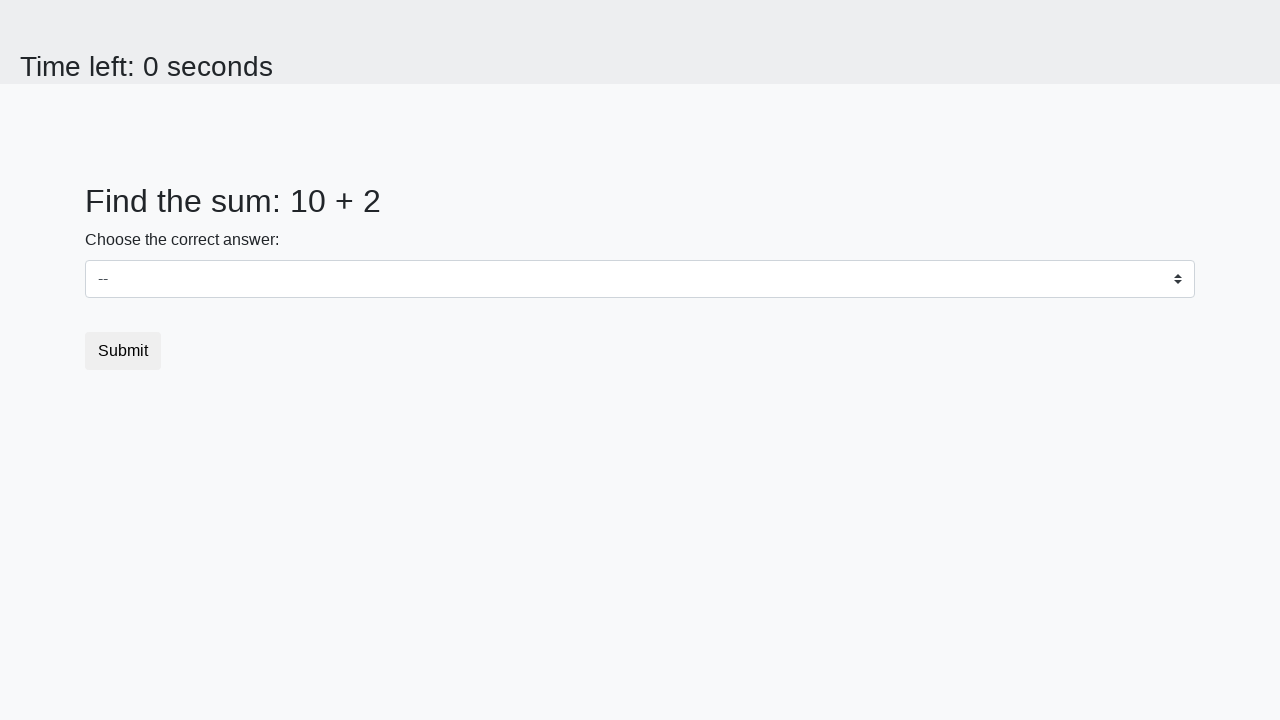

Retrieved second number from page
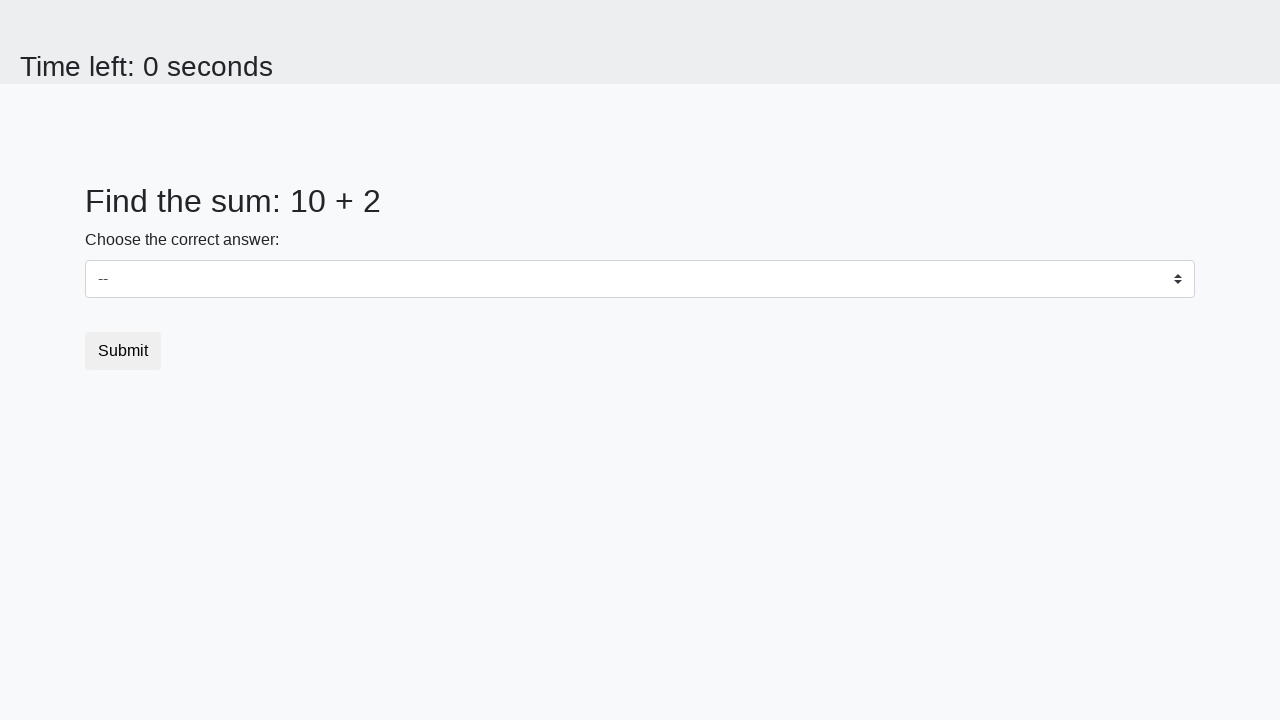

Calculated sum: 10 + 2 = 12
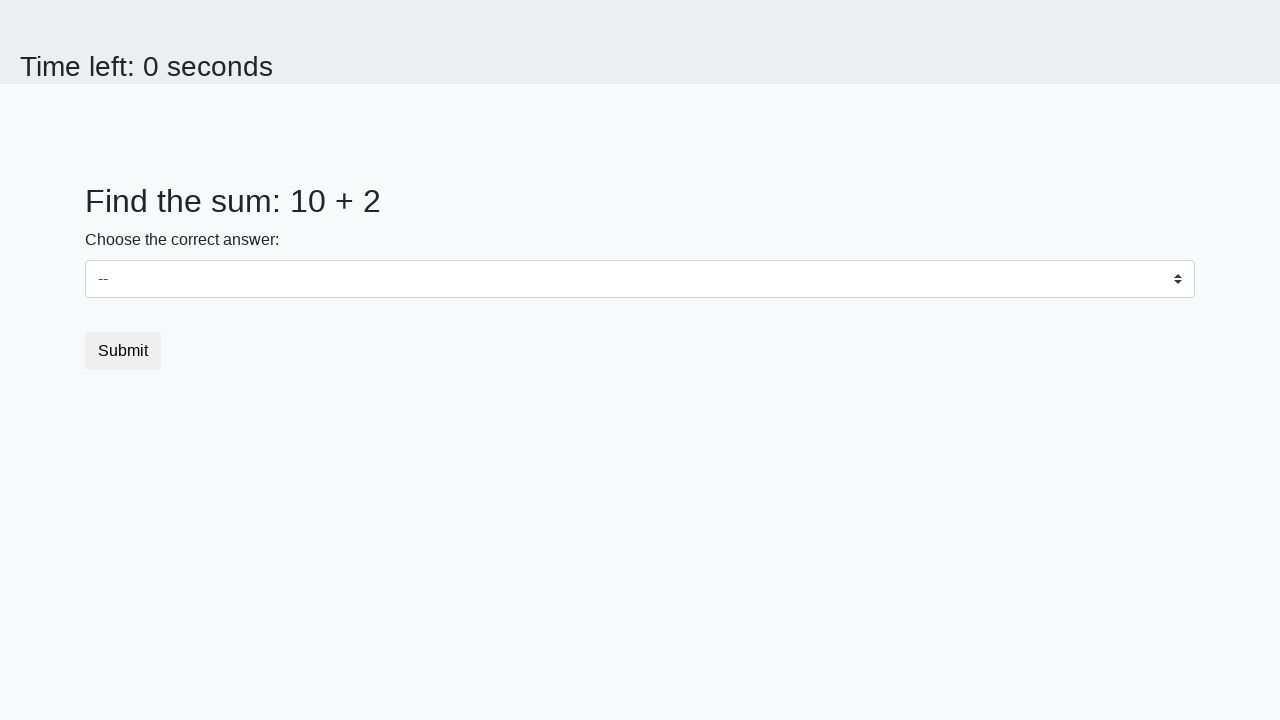

Selected 12 from dropdown on select
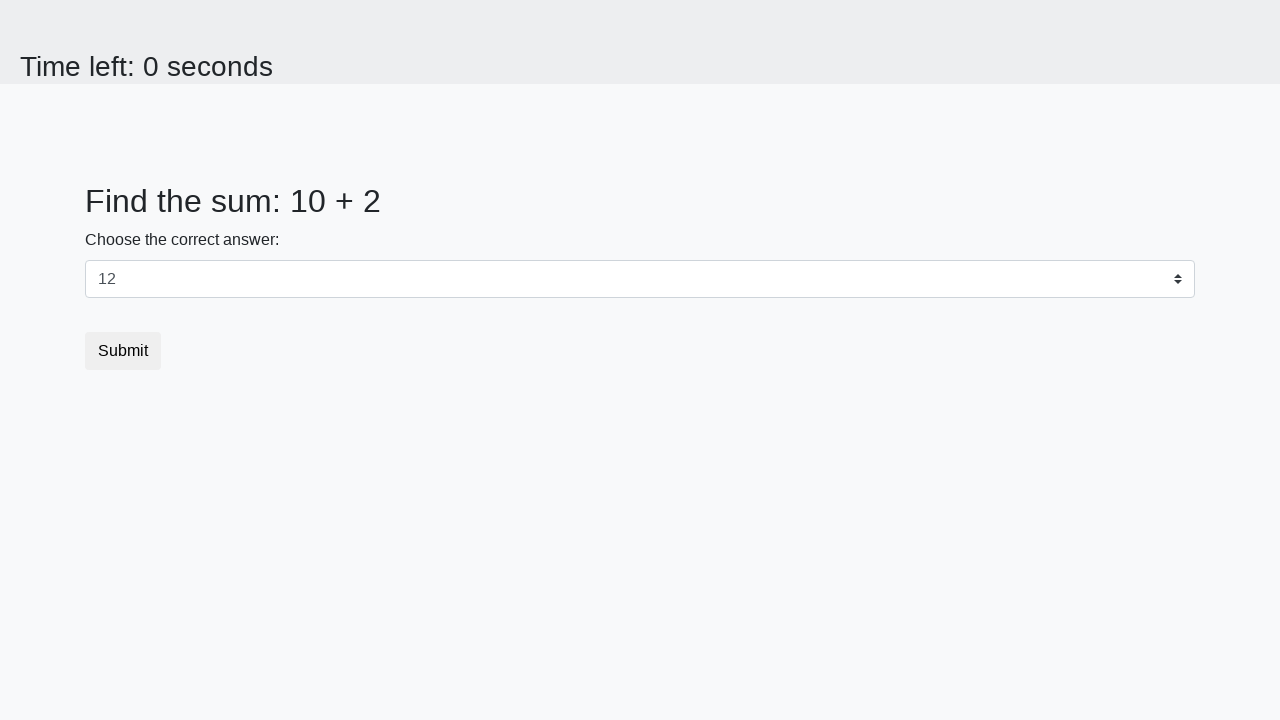

Clicked submit button at (123, 351) on xpath=/html/body/div/form/button
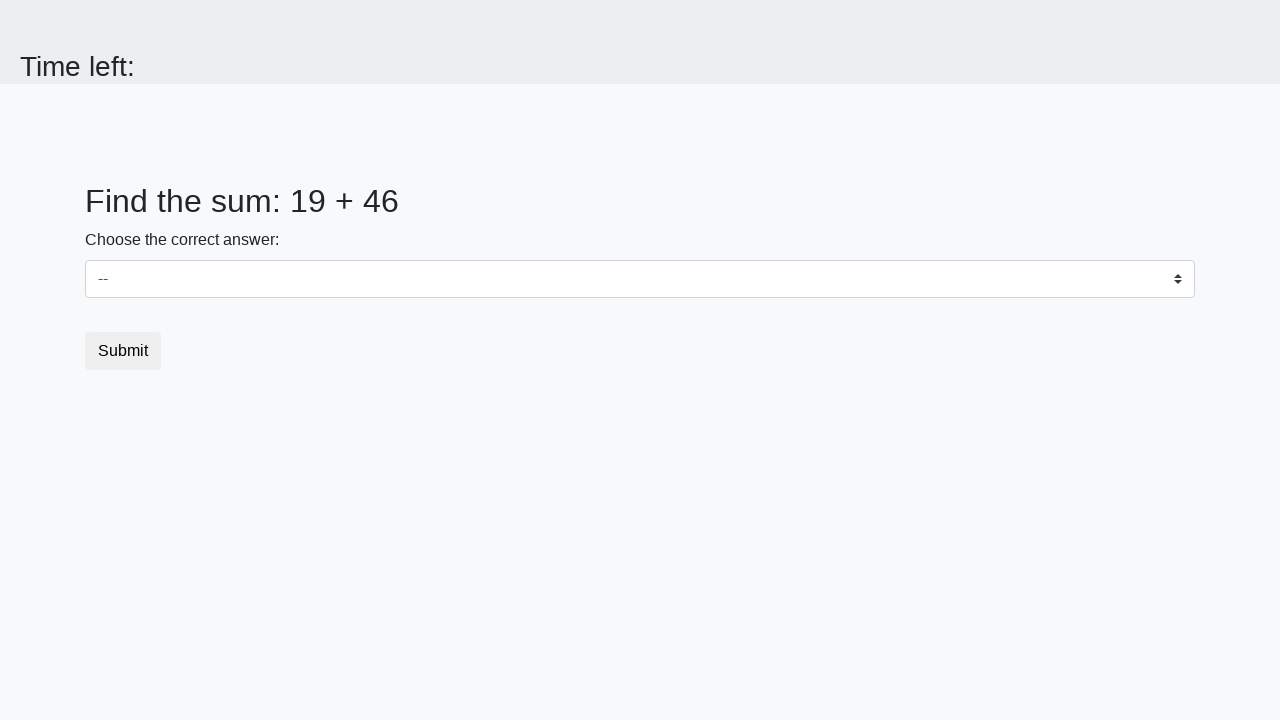

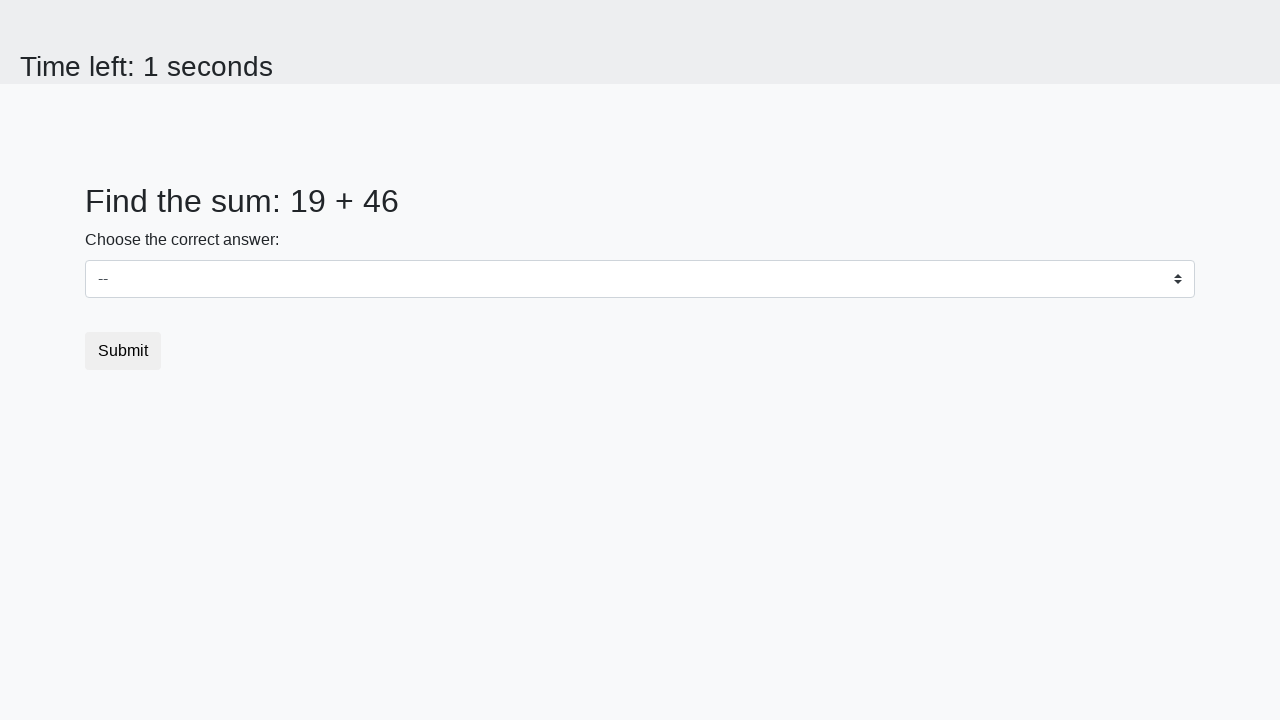